Tests drag and drop functionality on jQuery UI demo page by dragging an element to a drop target within an iframe, then navigates to the Selectable page

Starting URL: https://jqueryui.com/droppable/

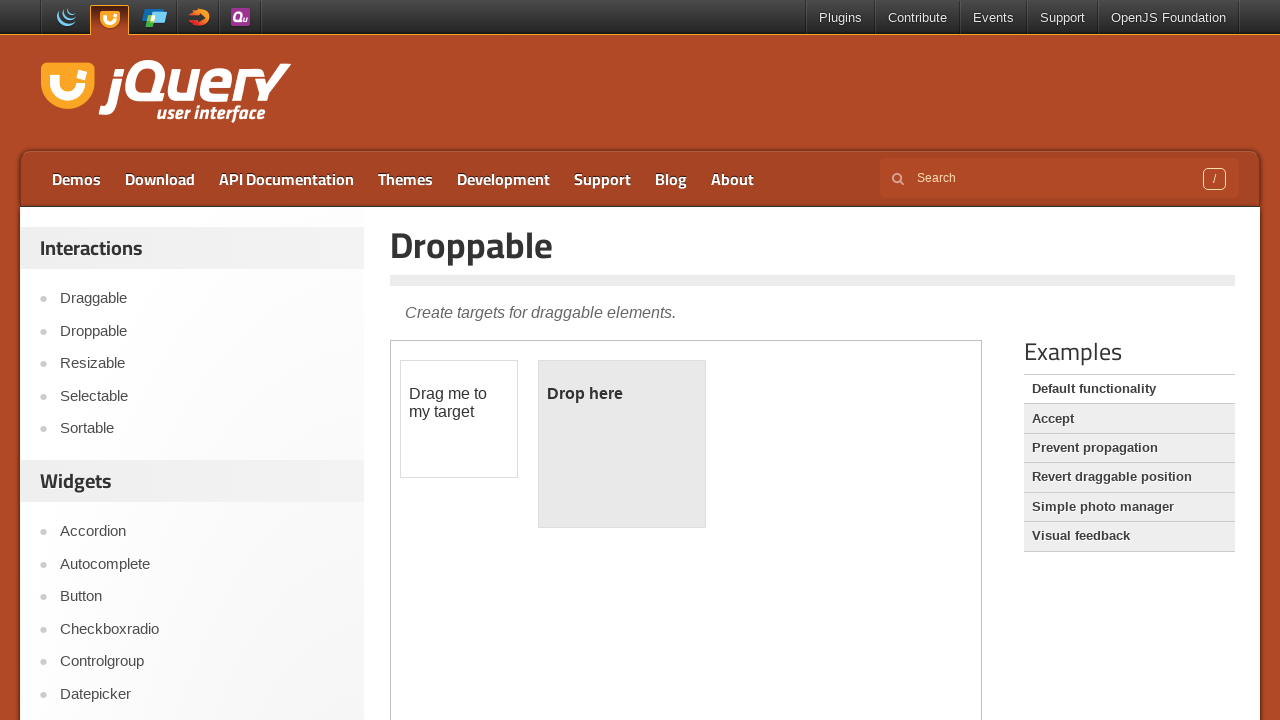

Located iframe containing drag and drop demo
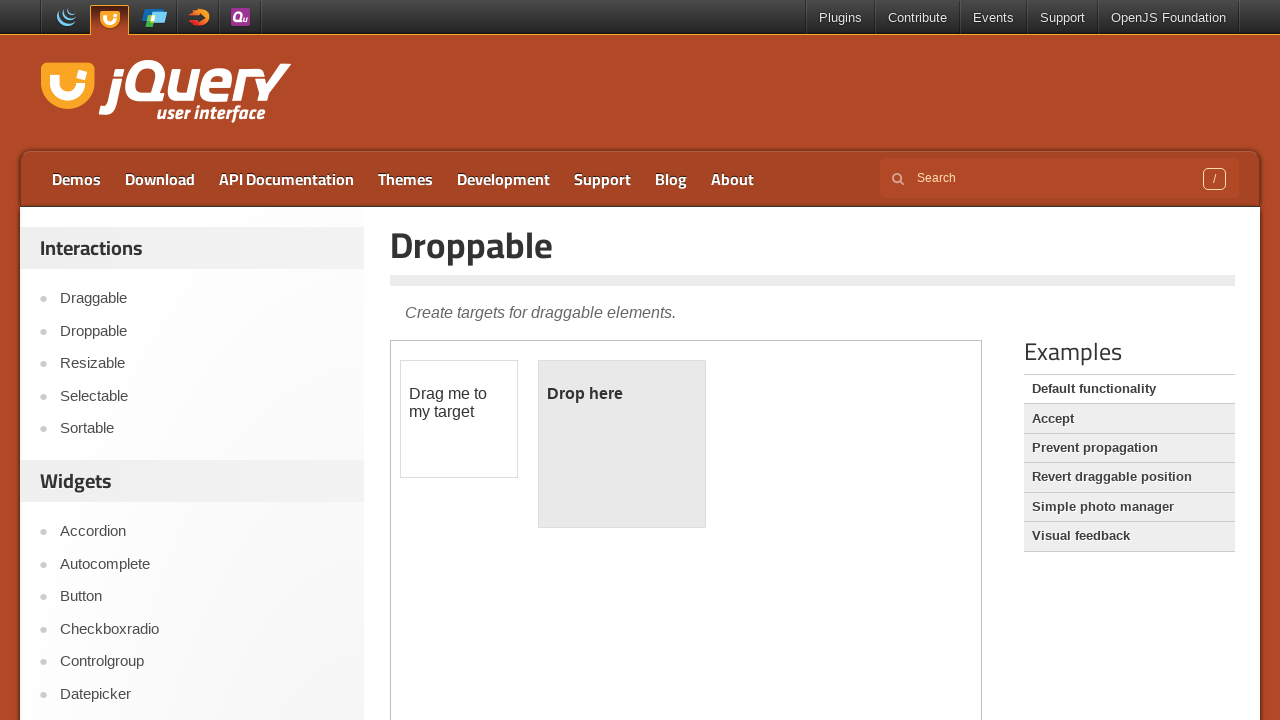

Located draggable element with id 'draggable'
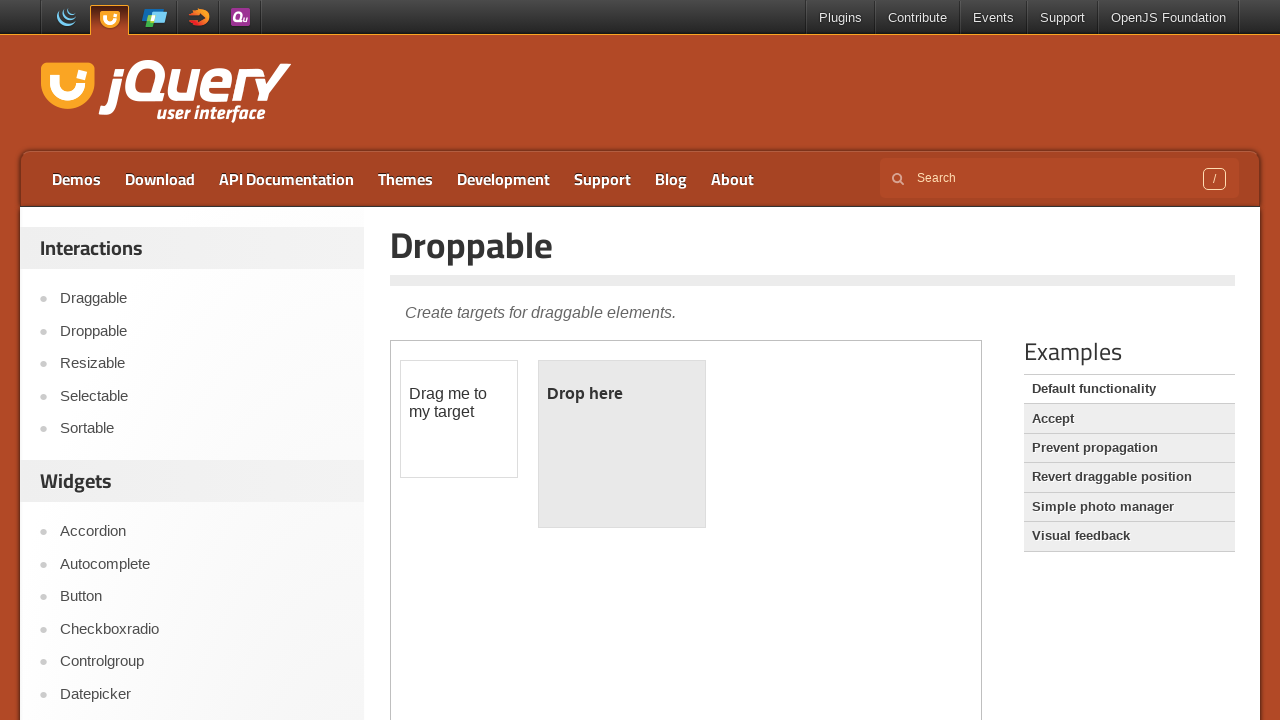

Located droppable target element with id 'droppable'
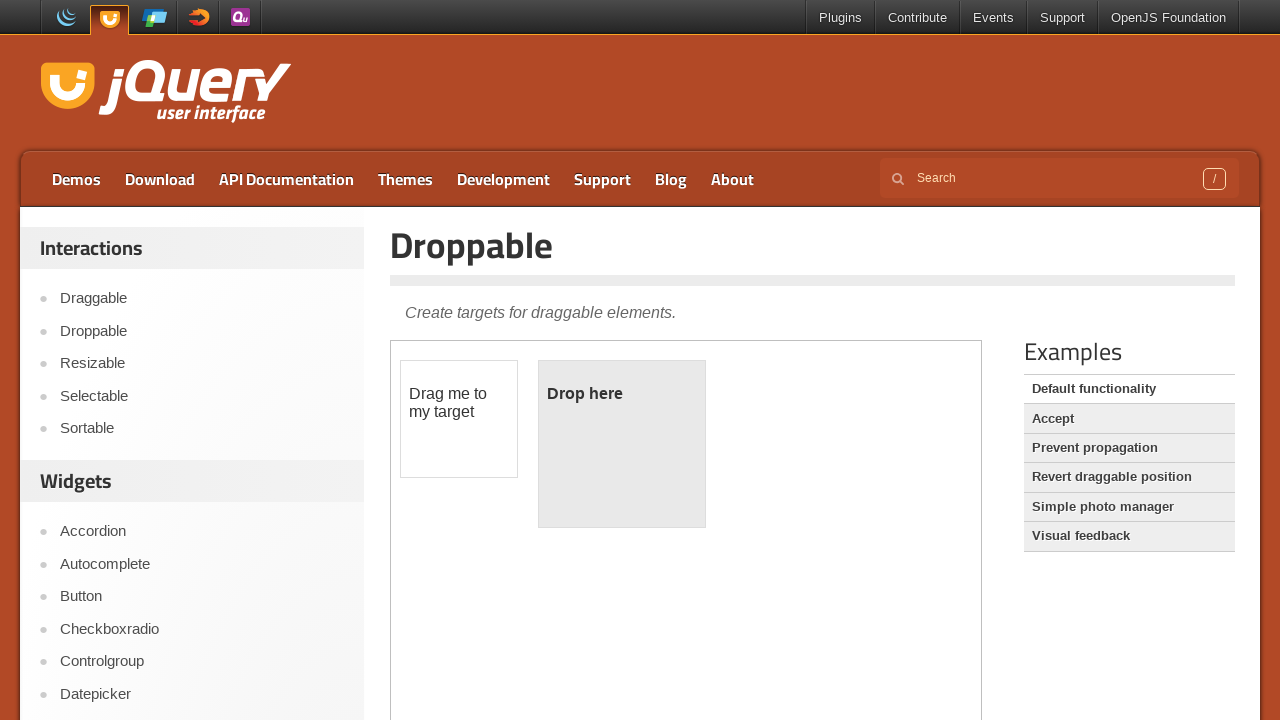

Dragged draggable element to droppable target at (622, 444)
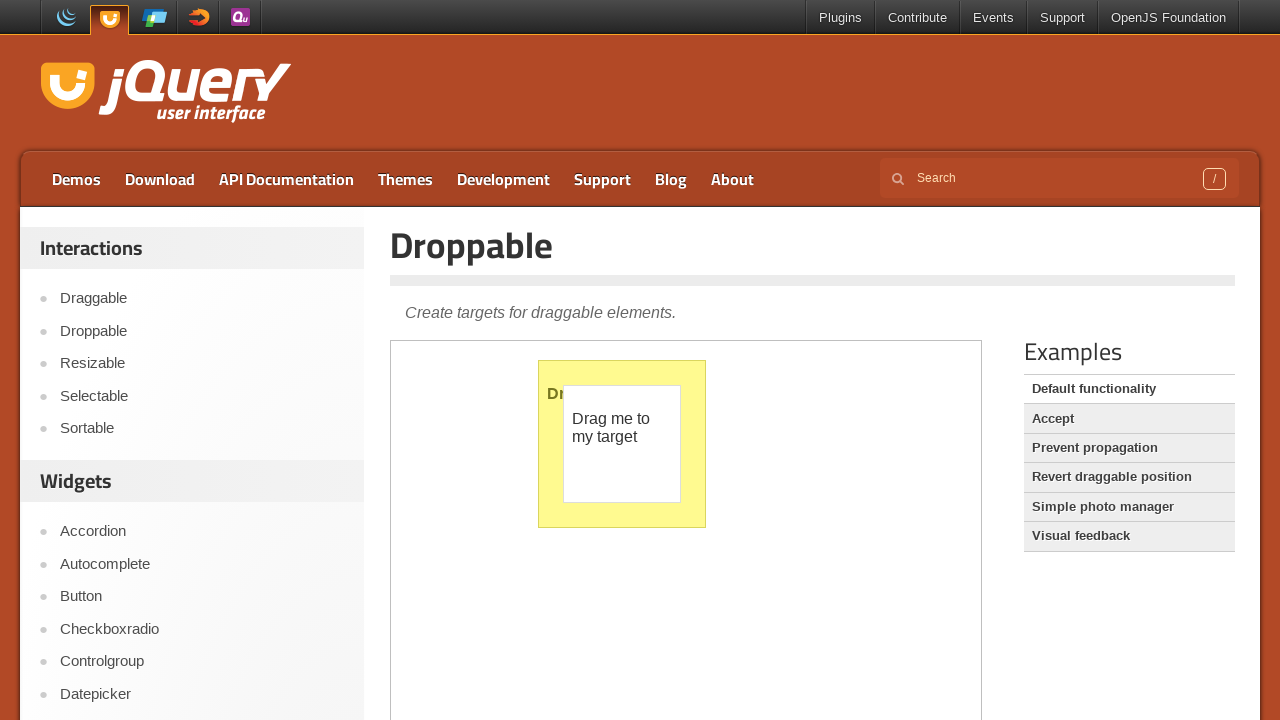

Clicked Selectable link to navigate to Selectable page at (202, 396) on a:text('Selectable')
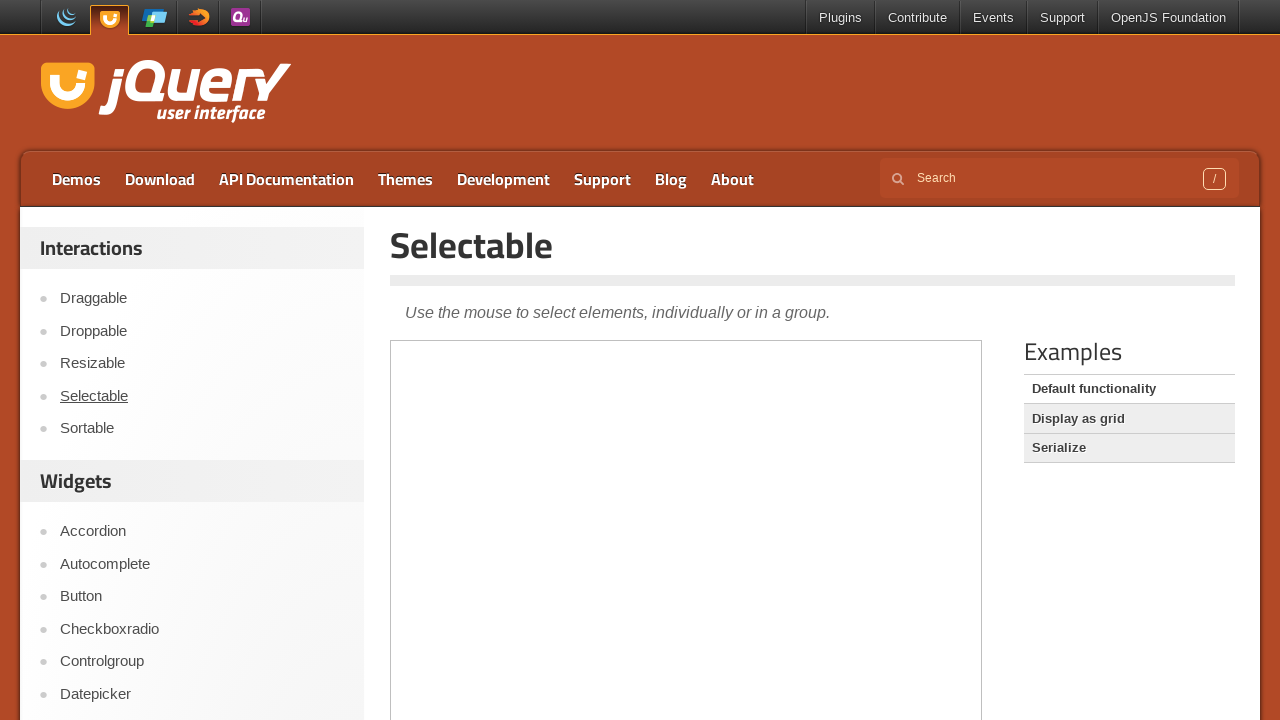

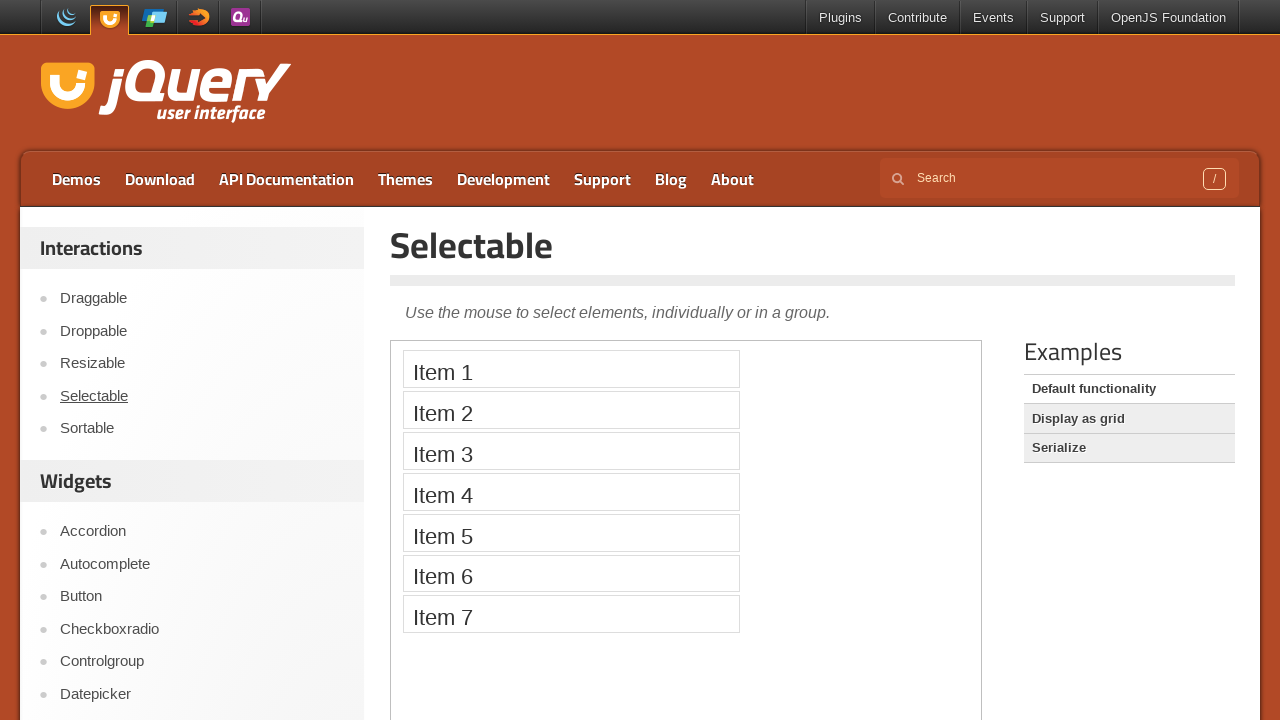